Fills out a Google Form with property information including address, price, and link fields for multiple entries

Starting URL: https://forms.gle/kwWzTm4FyLTVpfg7A

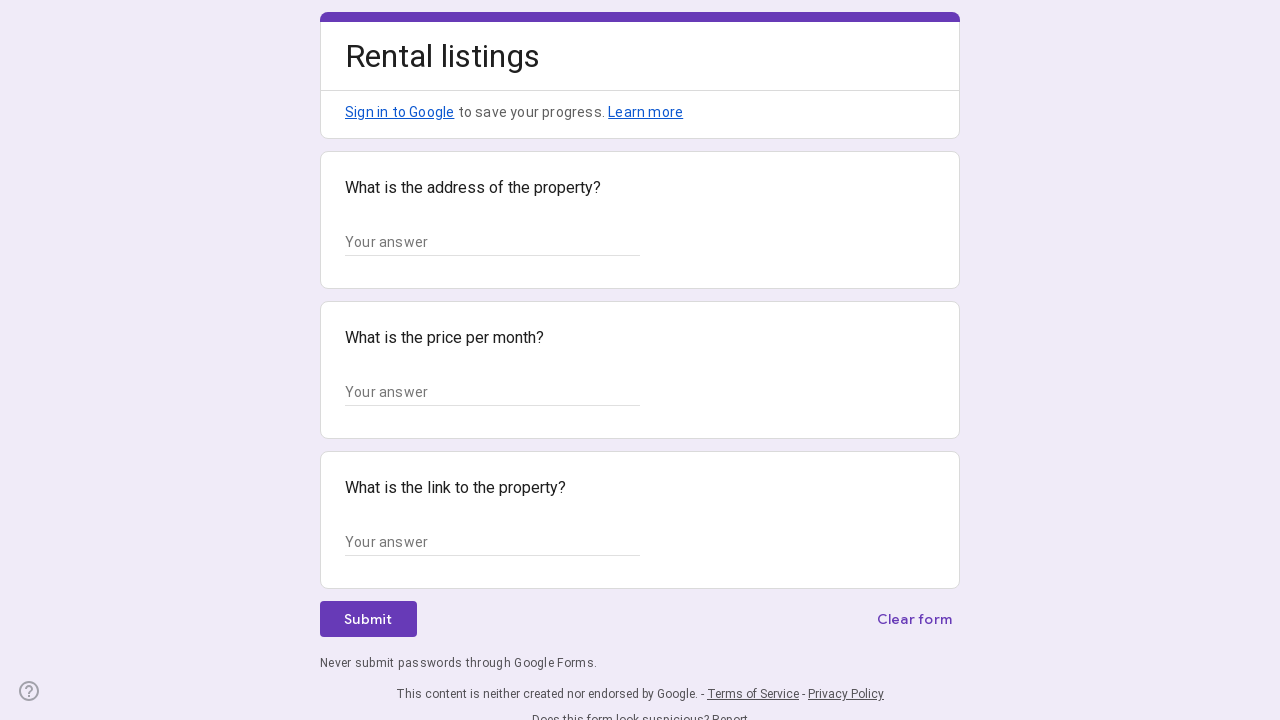

Google Form loaded and ready for input
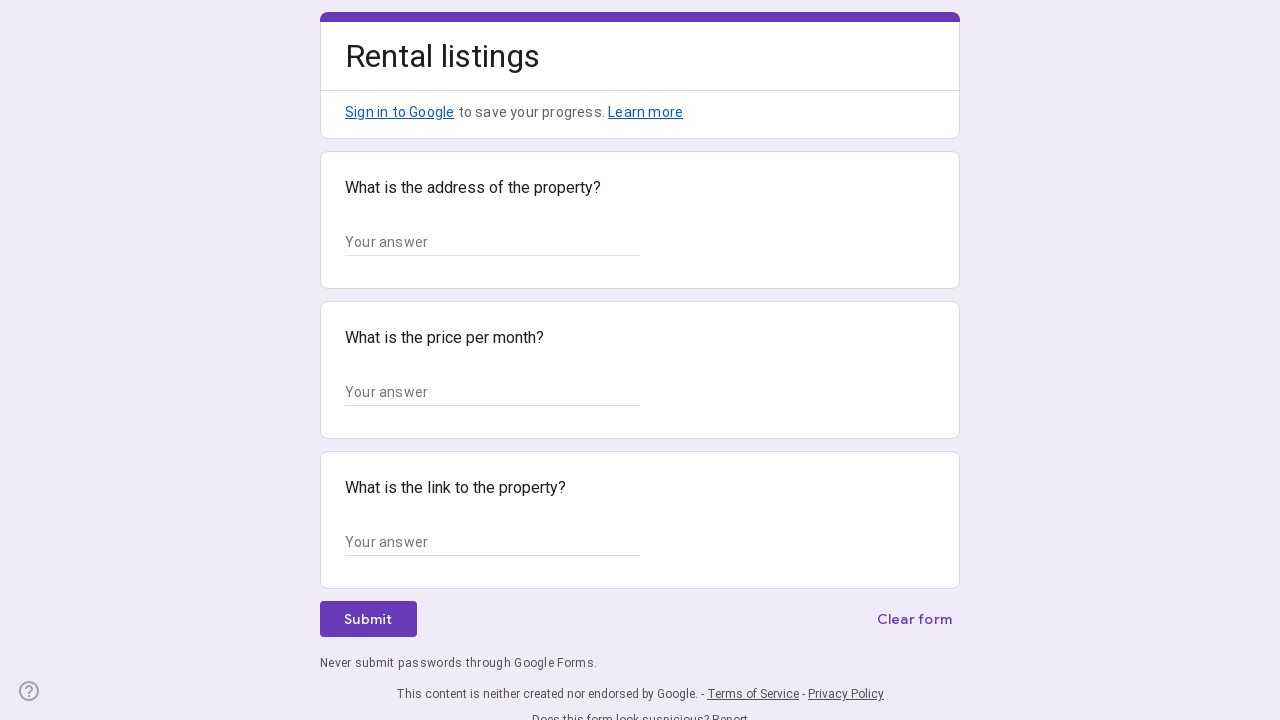

Filled address field with '123 Main St, City, State 12345' (entry 1) on #mG61Hd > div.RH5hzf.RLS9Fe > div > div.o3Dpx > div:nth-child(1) > div > div > d
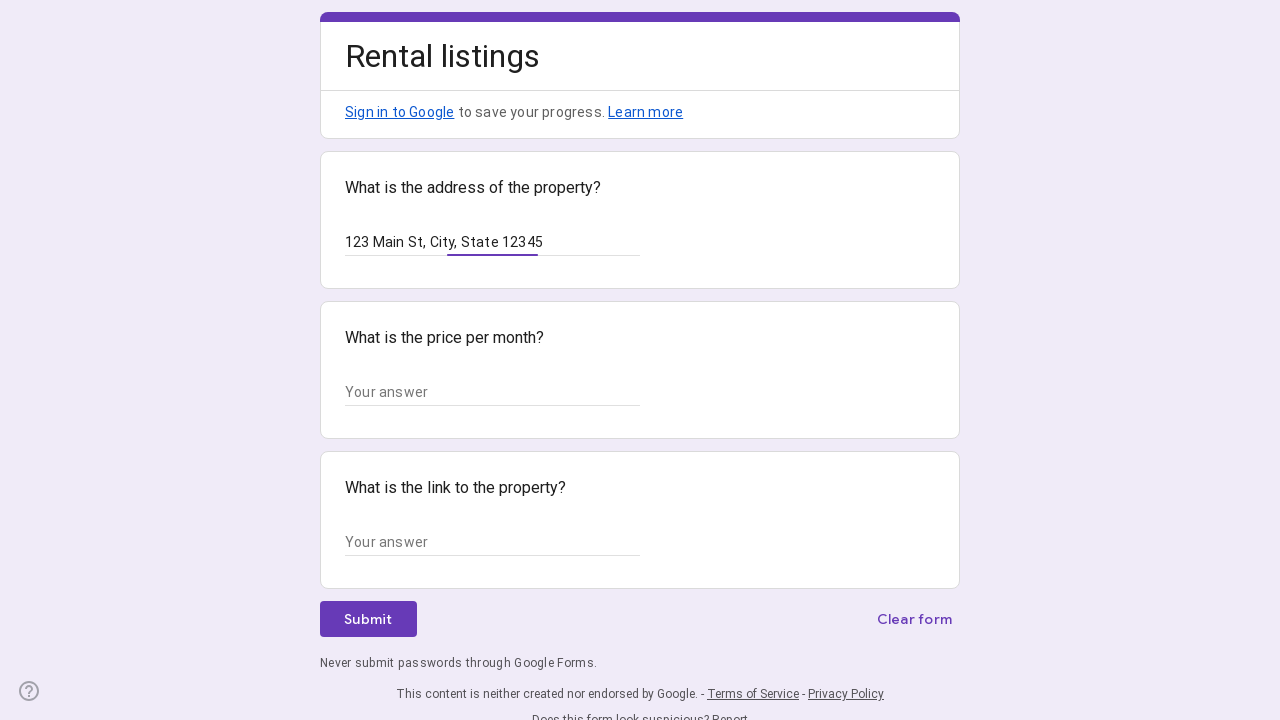

Filled price field with '$450,000' (entry 1) on #mG61Hd > div.RH5hzf.RLS9Fe > div > div.o3Dpx > div:nth-child(2) > div > div > d
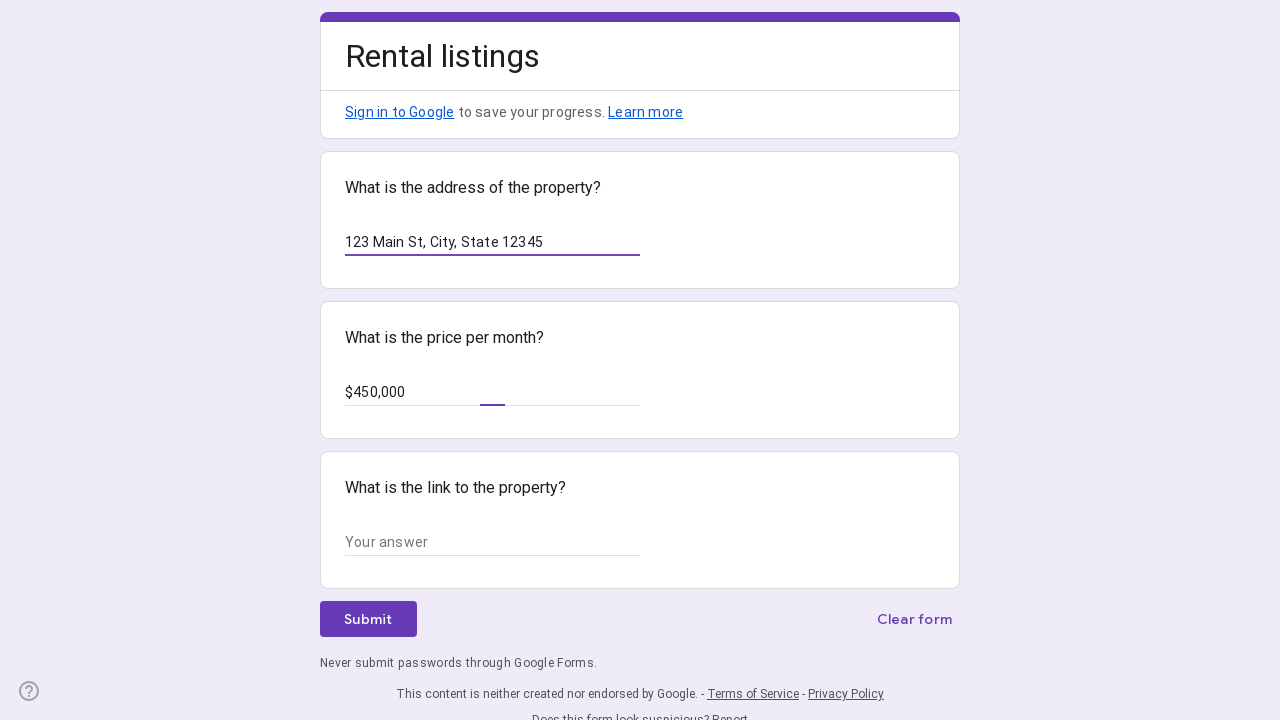

Filled property link field with 'https://www.redfin.com/property/123-main-st' (entry 1) on #mG61Hd > div.RH5hzf.RLS9Fe > div > div.o3Dpx > div:nth-child(3) > div > div > d
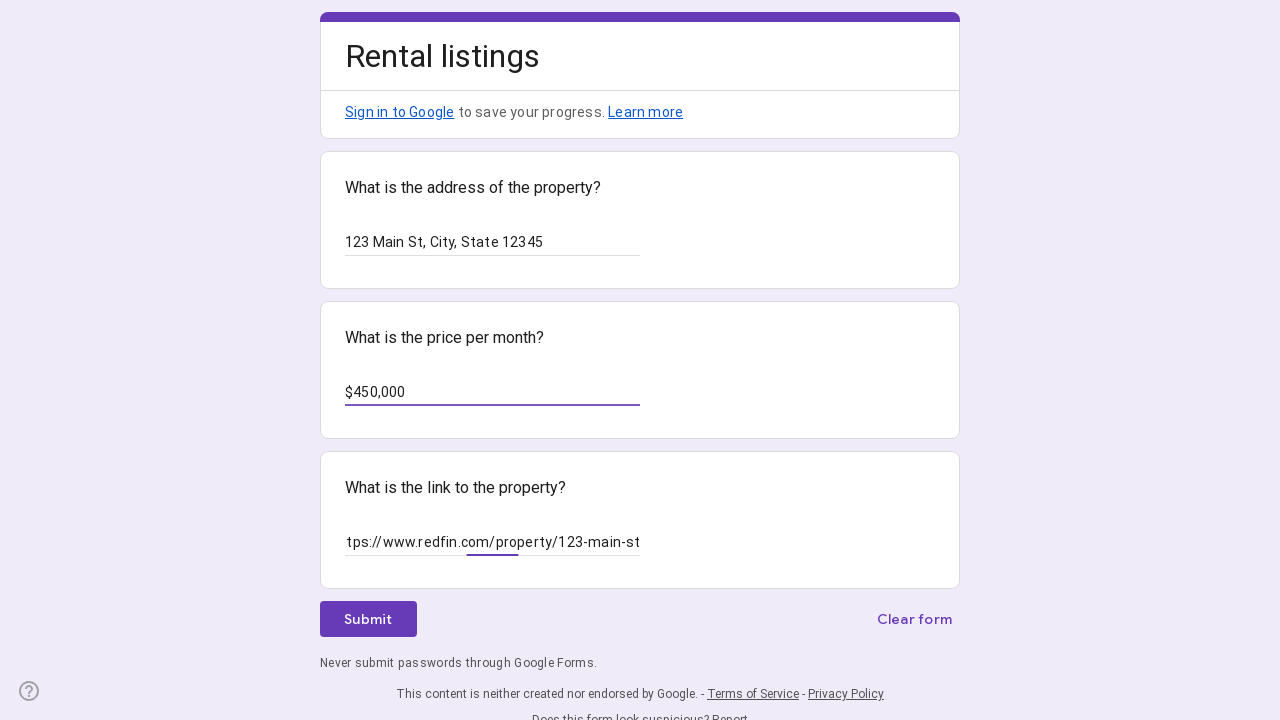

Clicked submit button for entry 1 at (368, 619) on xpath=//*[@id="mG61Hd"]/div[2]/div/div[3]/div[1]/div[1]/div
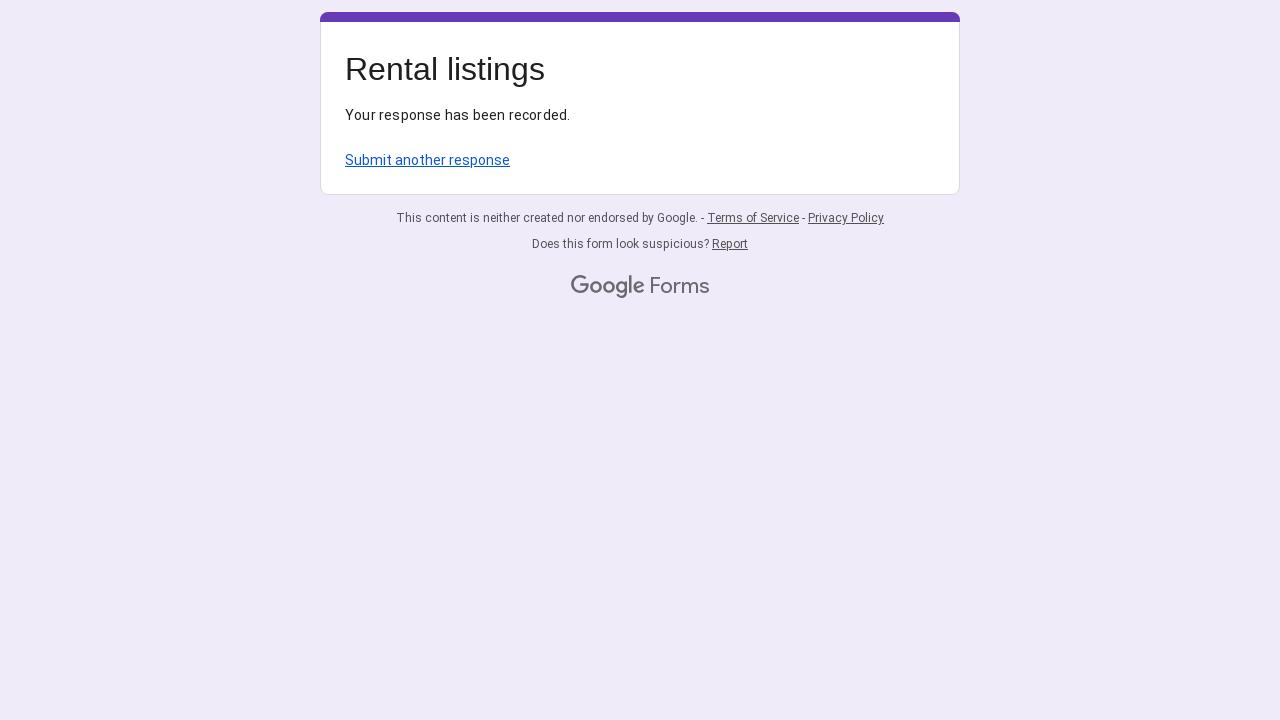

Form submission confirmed for entry 1
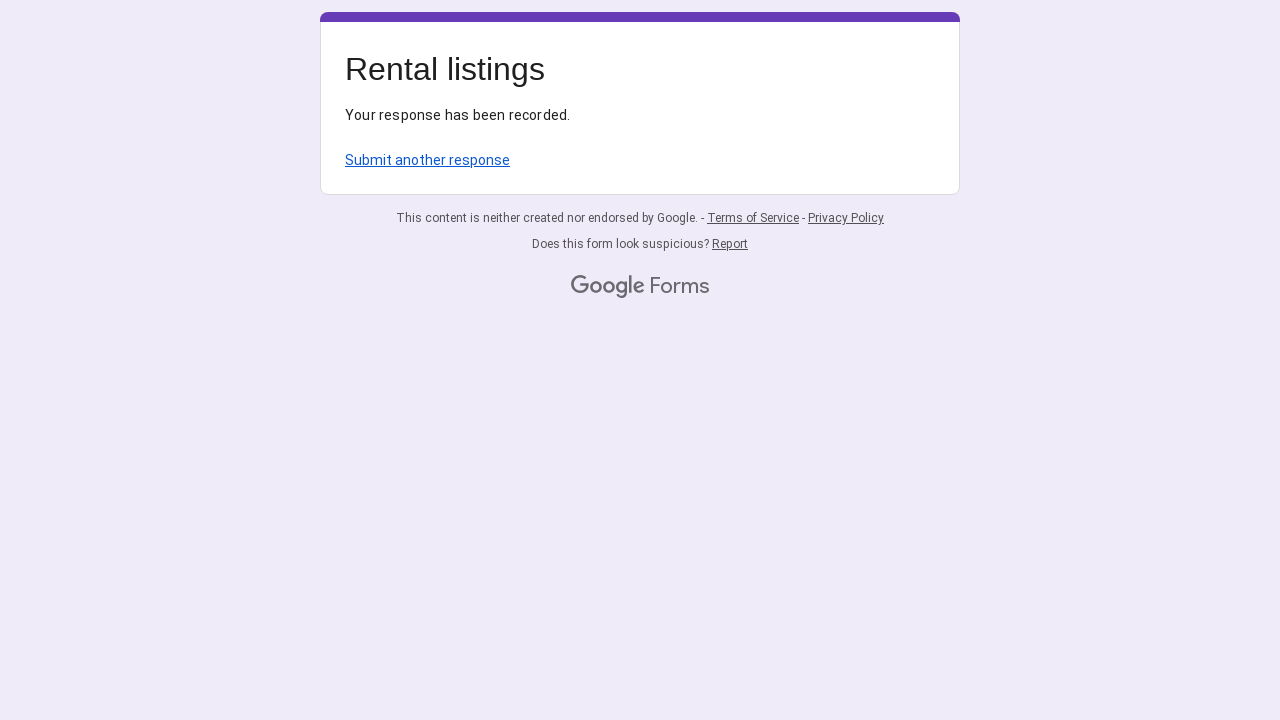

Clicked 'Submit another response' to prepare for entry 2 at (428, 160) on body > div.Uc2NEf > div:nth-child(2) > div.RH5hzf.RLS9Fe > div > div.c2gzEf > a
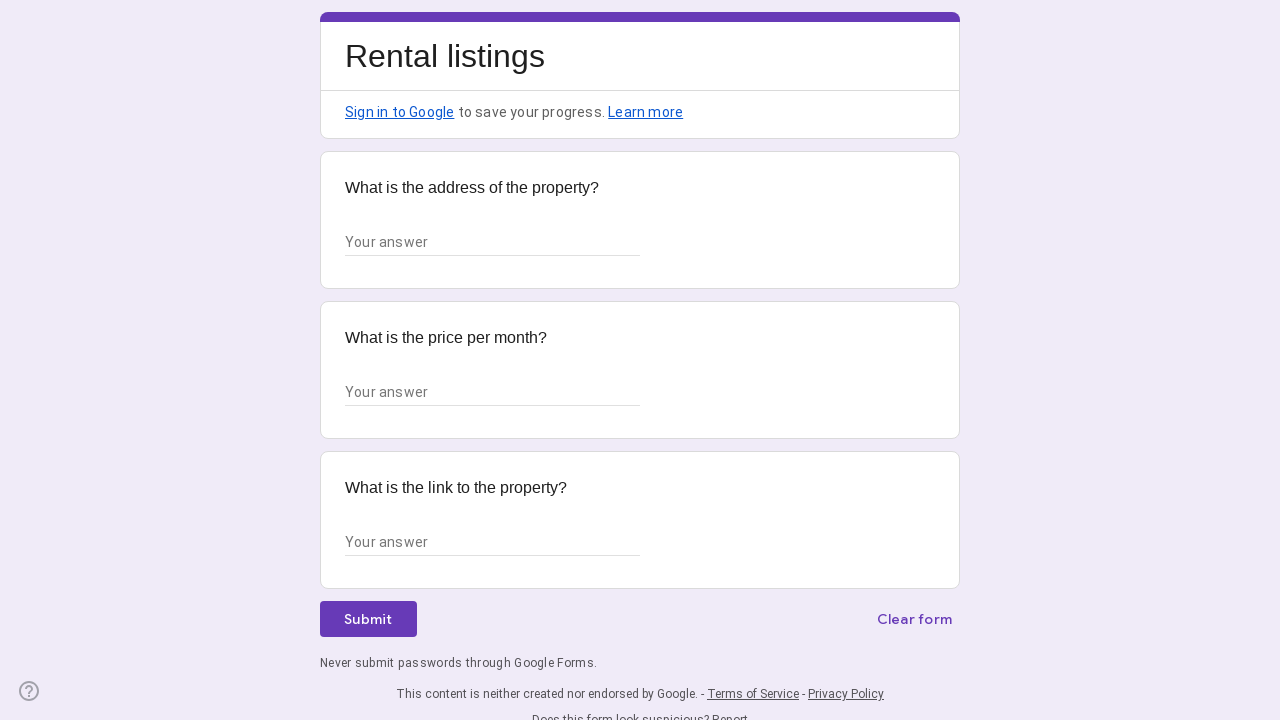

Filled address field with '456 Oak Ave, Town, State 67890' (entry 2) on #mG61Hd > div.RH5hzf.RLS9Fe > div > div.o3Dpx > div:nth-child(1) > div > div > d
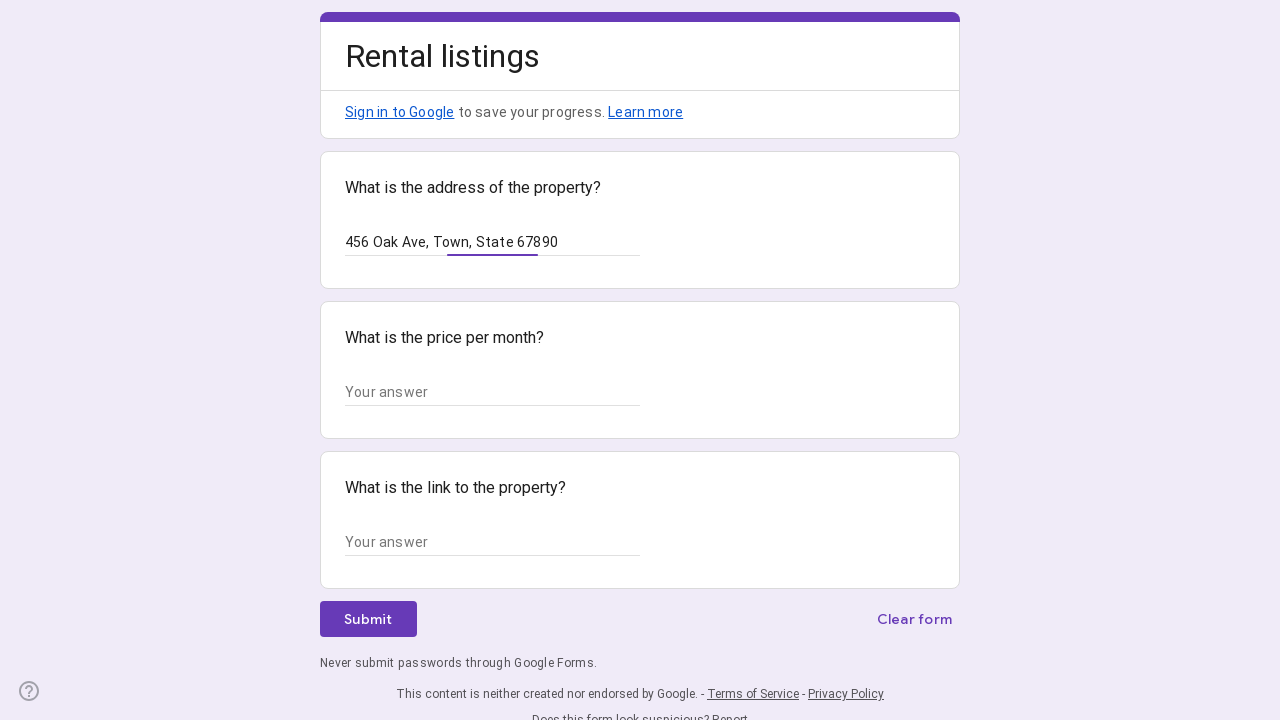

Filled price field with '$325,000' (entry 2) on #mG61Hd > div.RH5hzf.RLS9Fe > div > div.o3Dpx > div:nth-child(2) > div > div > d
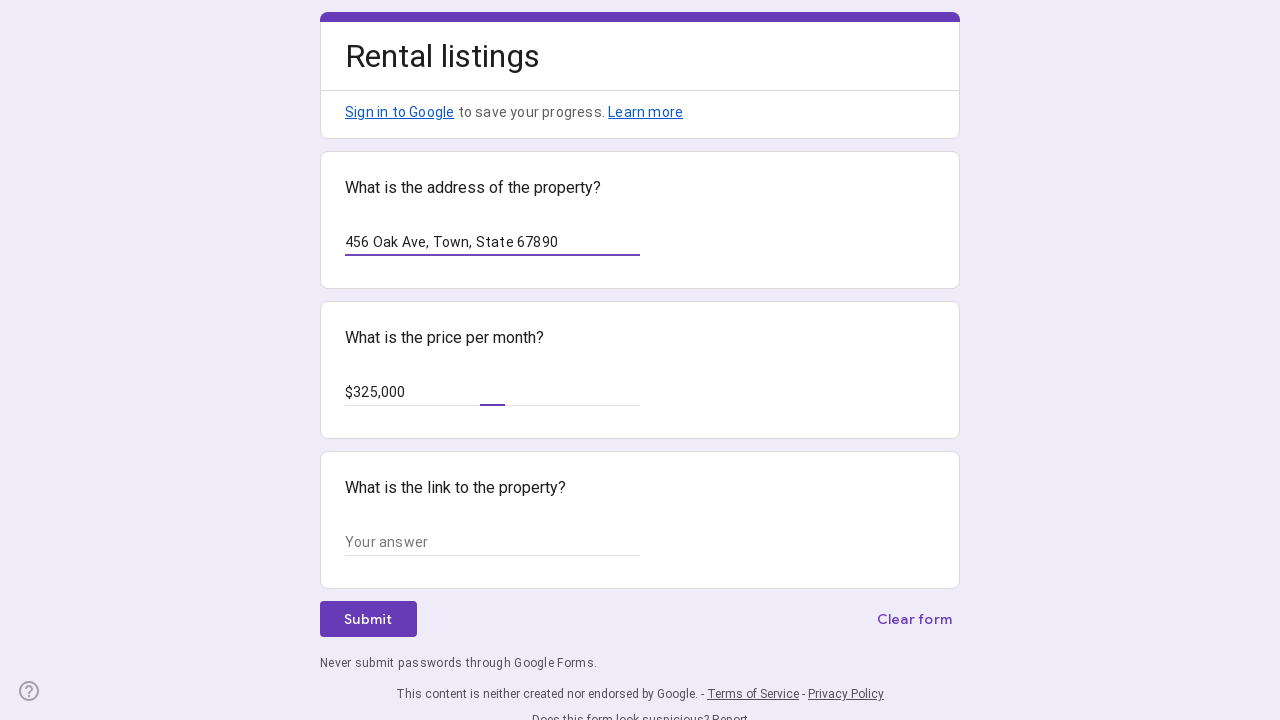

Filled property link field with 'https://www.redfin.com/property/456-oak-ave' (entry 2) on #mG61Hd > div.RH5hzf.RLS9Fe > div > div.o3Dpx > div:nth-child(3) > div > div > d
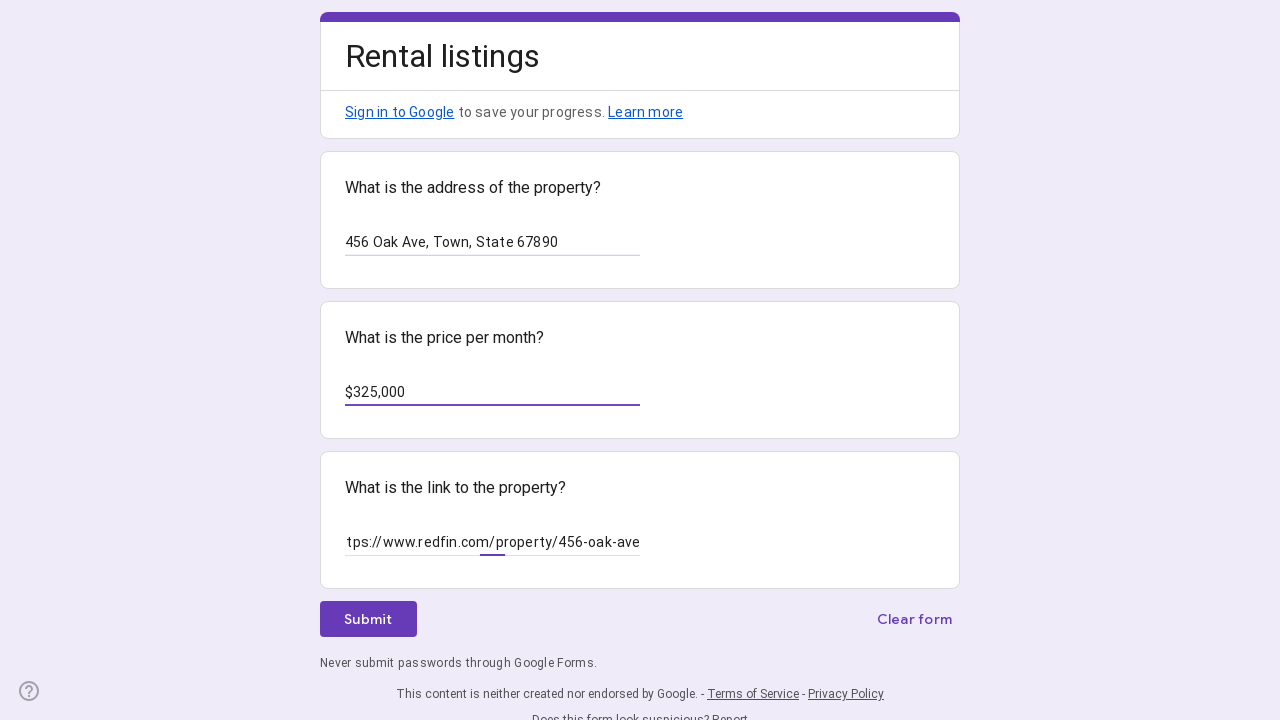

Clicked submit button for entry 2 at (368, 619) on xpath=//*[@id="mG61Hd"]/div[2]/div/div[3]/div[1]/div[1]/div
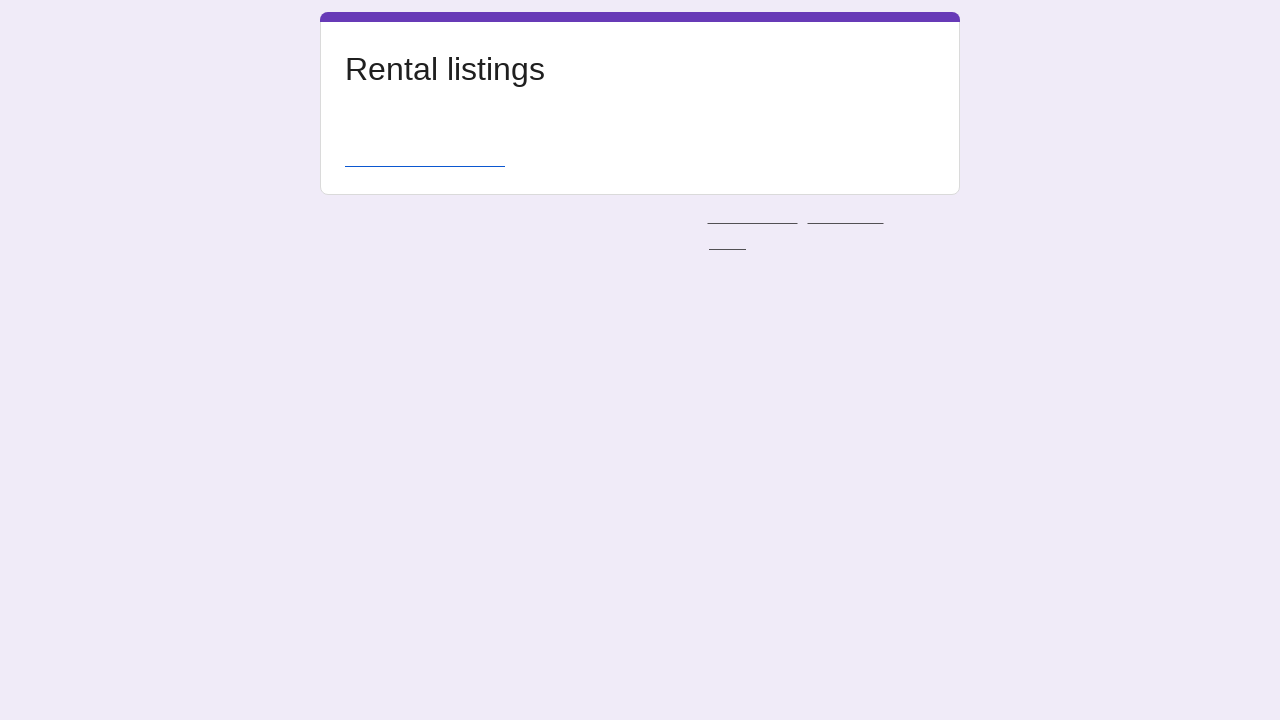

Form submission confirmed for entry 2
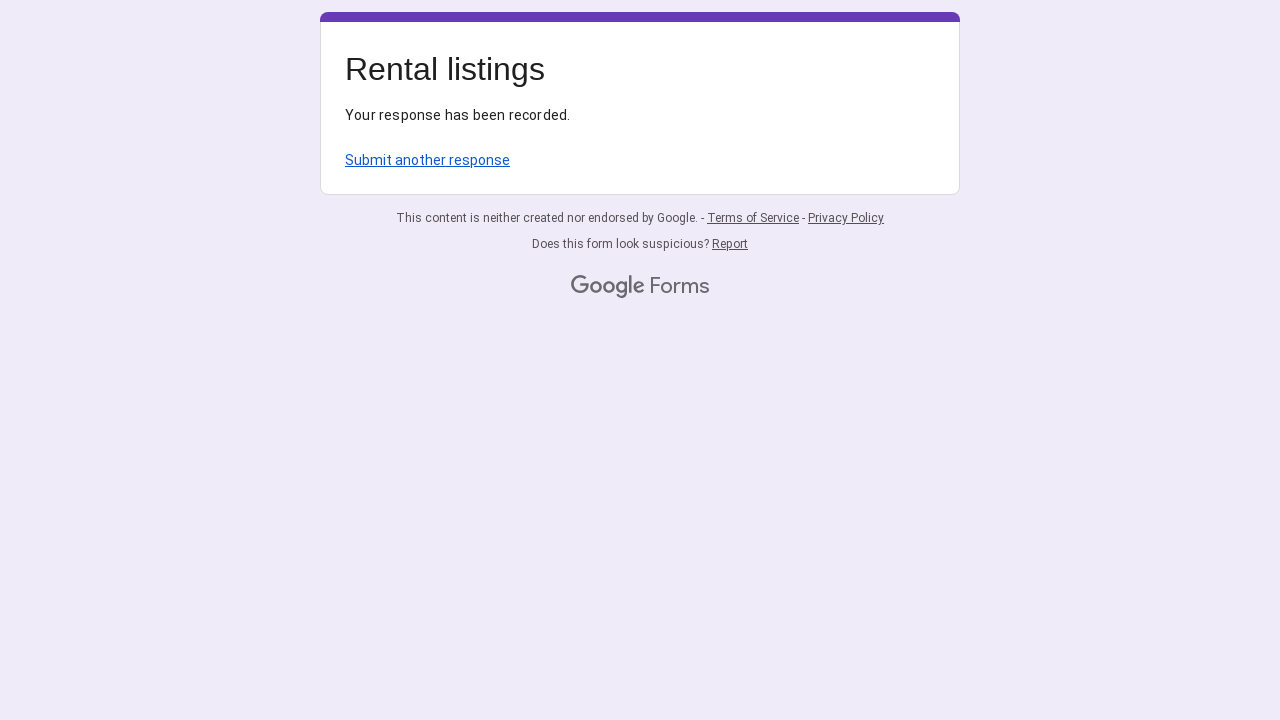

Clicked 'Submit another response' to prepare for entry 3 at (428, 160) on body > div.Uc2NEf > div:nth-child(2) > div.RH5hzf.RLS9Fe > div > div.c2gzEf > a
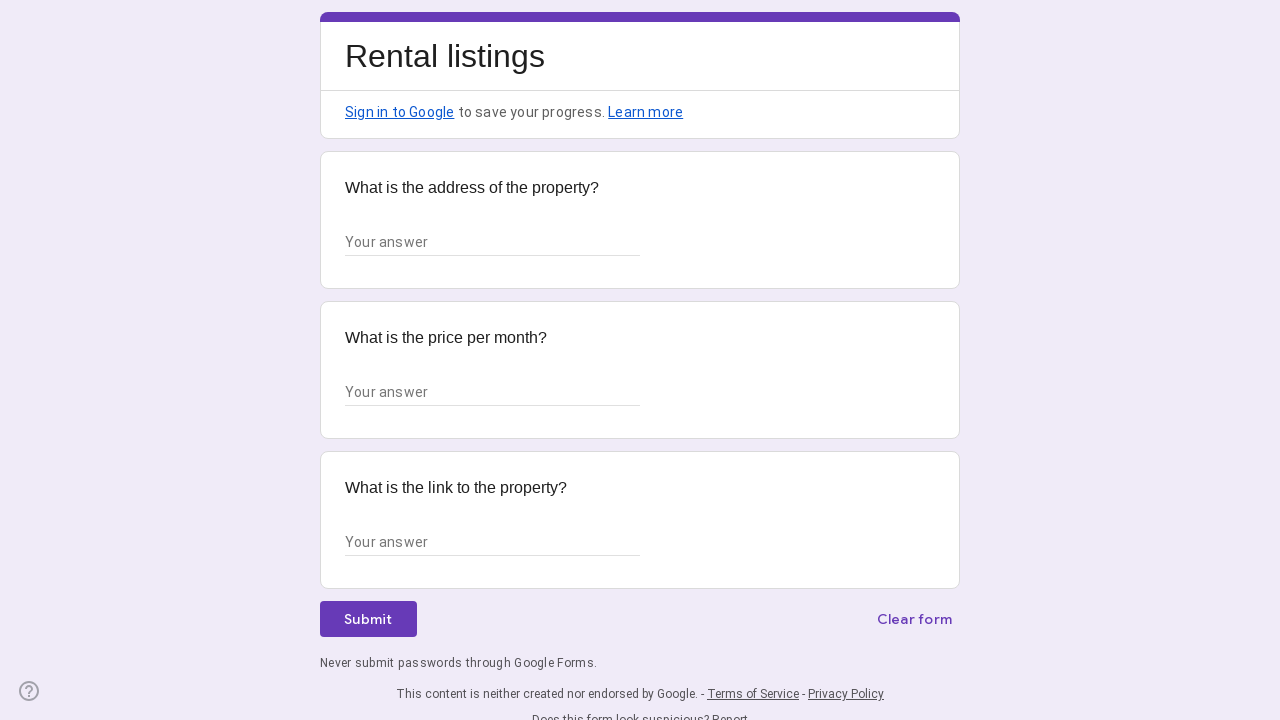

Filled address field with '789 Pine Rd, Village, State 11111' (entry 3) on #mG61Hd > div.RH5hzf.RLS9Fe > div > div.o3Dpx > div:nth-child(1) > div > div > d
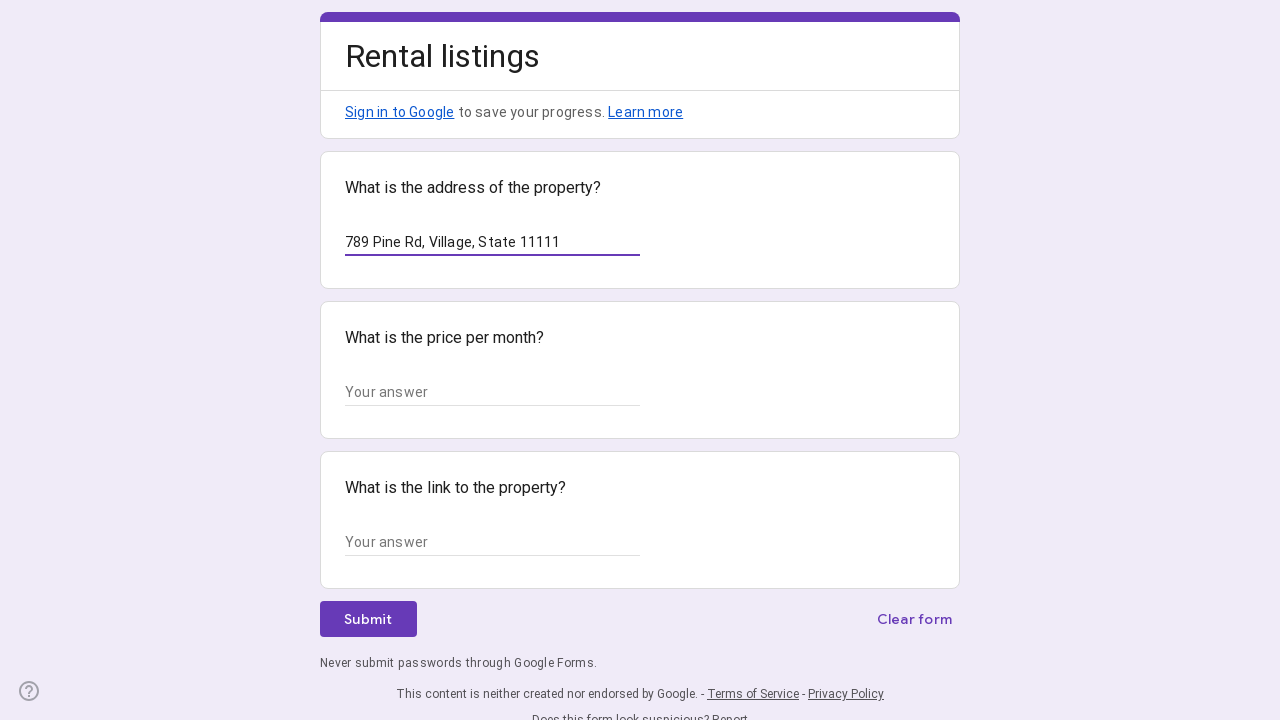

Filled price field with '$550,000' (entry 3) on #mG61Hd > div.RH5hzf.RLS9Fe > div > div.o3Dpx > div:nth-child(2) > div > div > d
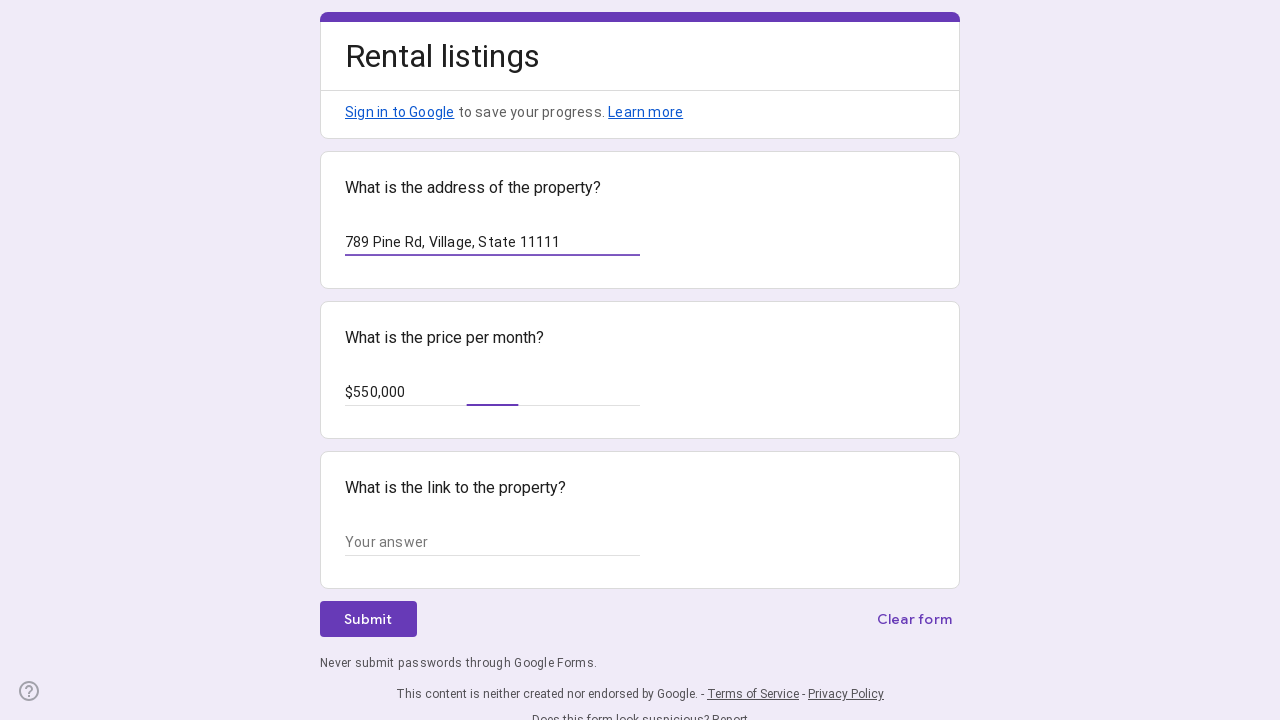

Filled property link field with 'https://www.redfin.com/property/789-pine-rd' (entry 3) on #mG61Hd > div.RH5hzf.RLS9Fe > div > div.o3Dpx > div:nth-child(3) > div > div > d
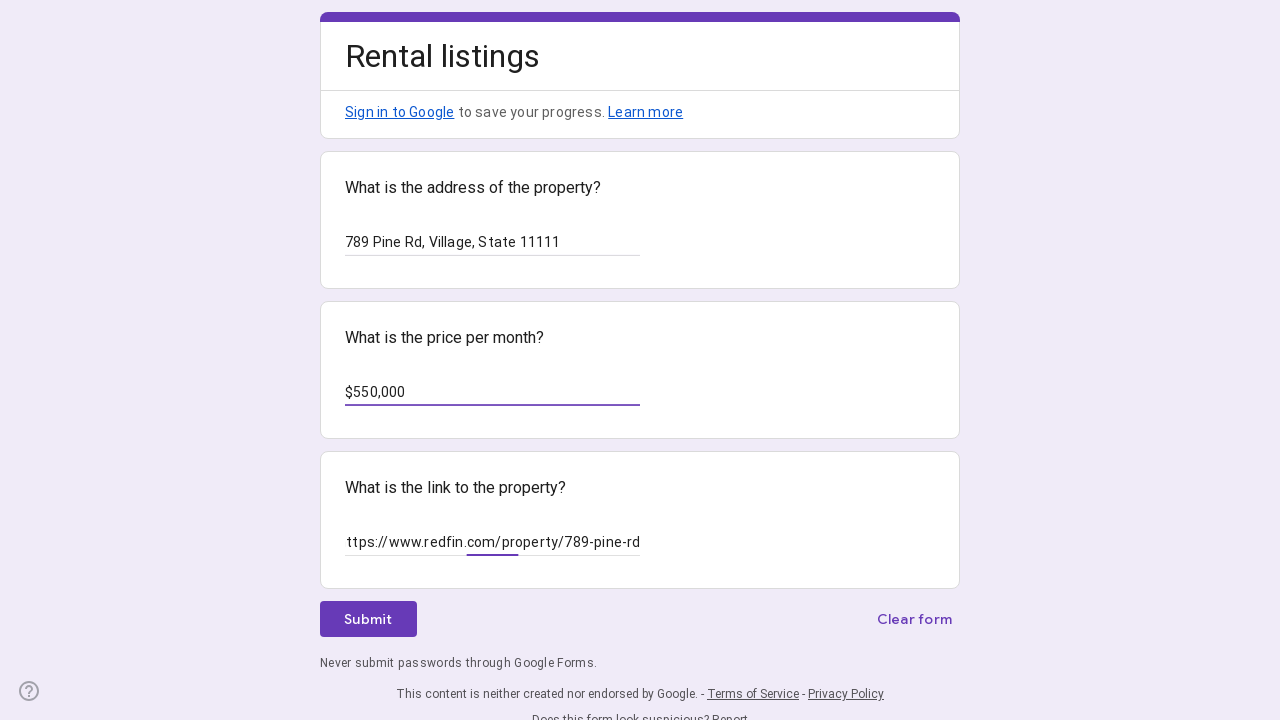

Clicked submit button for entry 3 at (368, 619) on xpath=//*[@id="mG61Hd"]/div[2]/div/div[3]/div[1]/div[1]/div
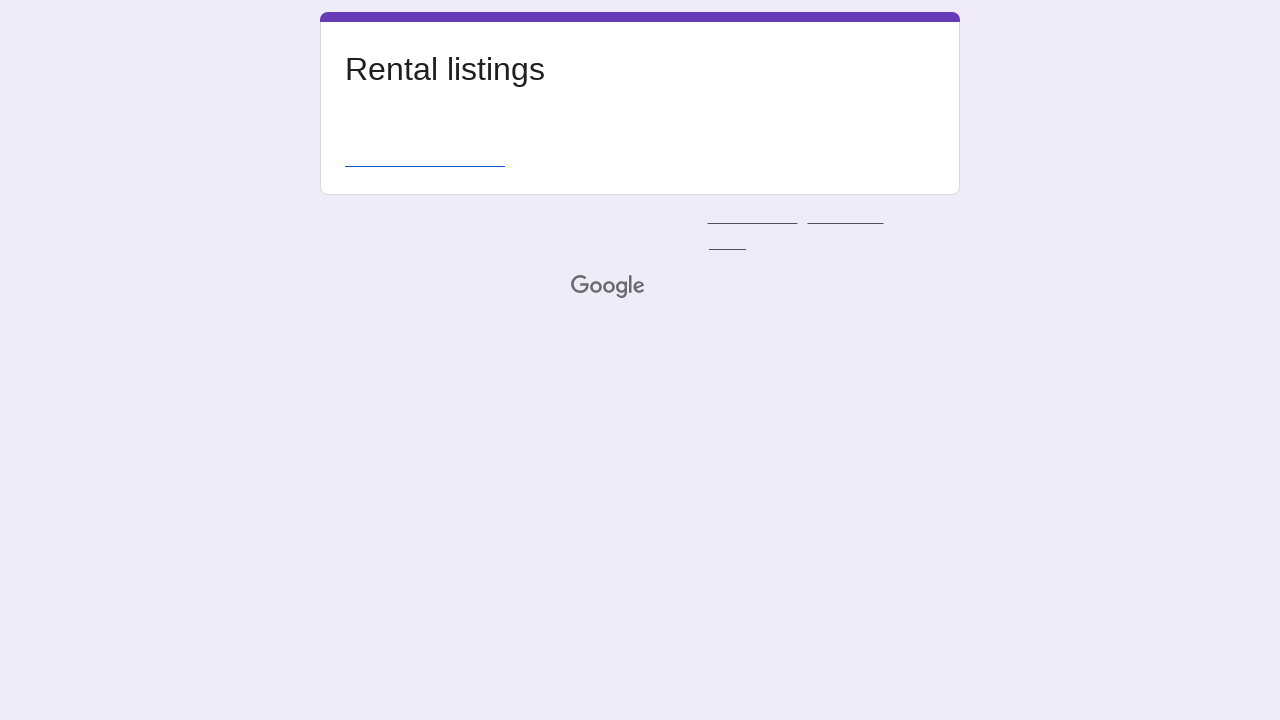

Form submission confirmed for entry 3
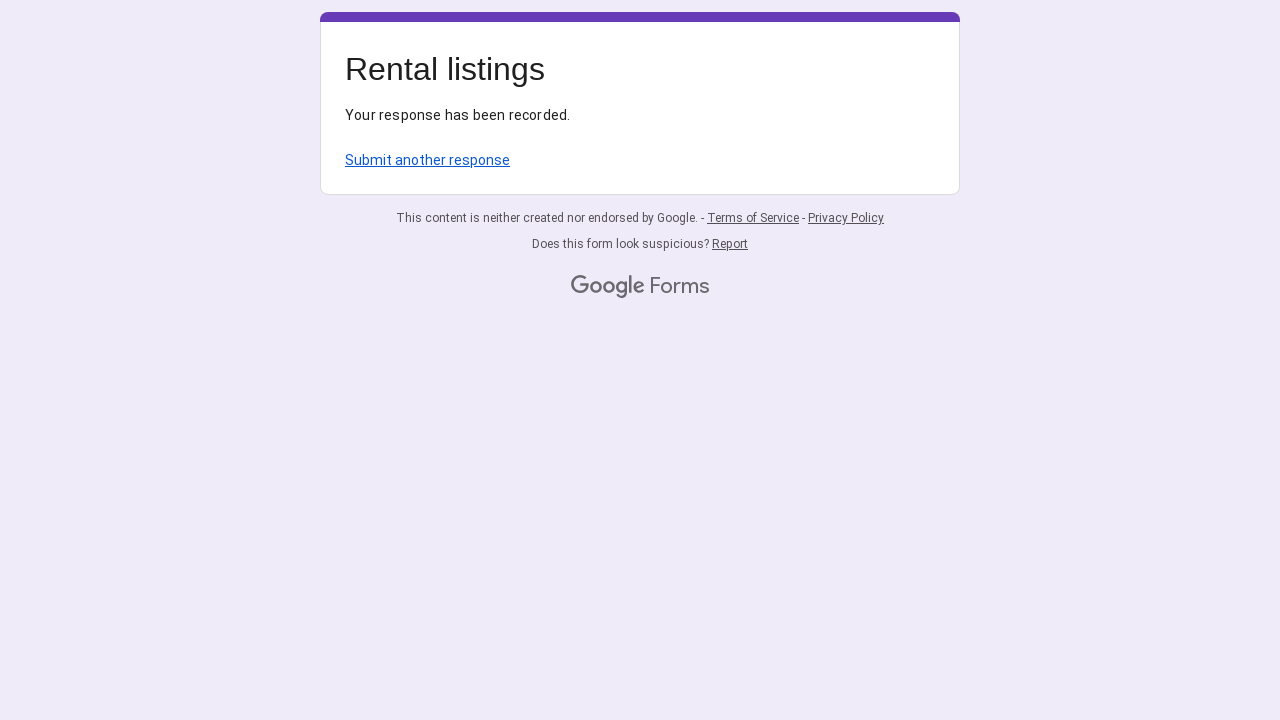

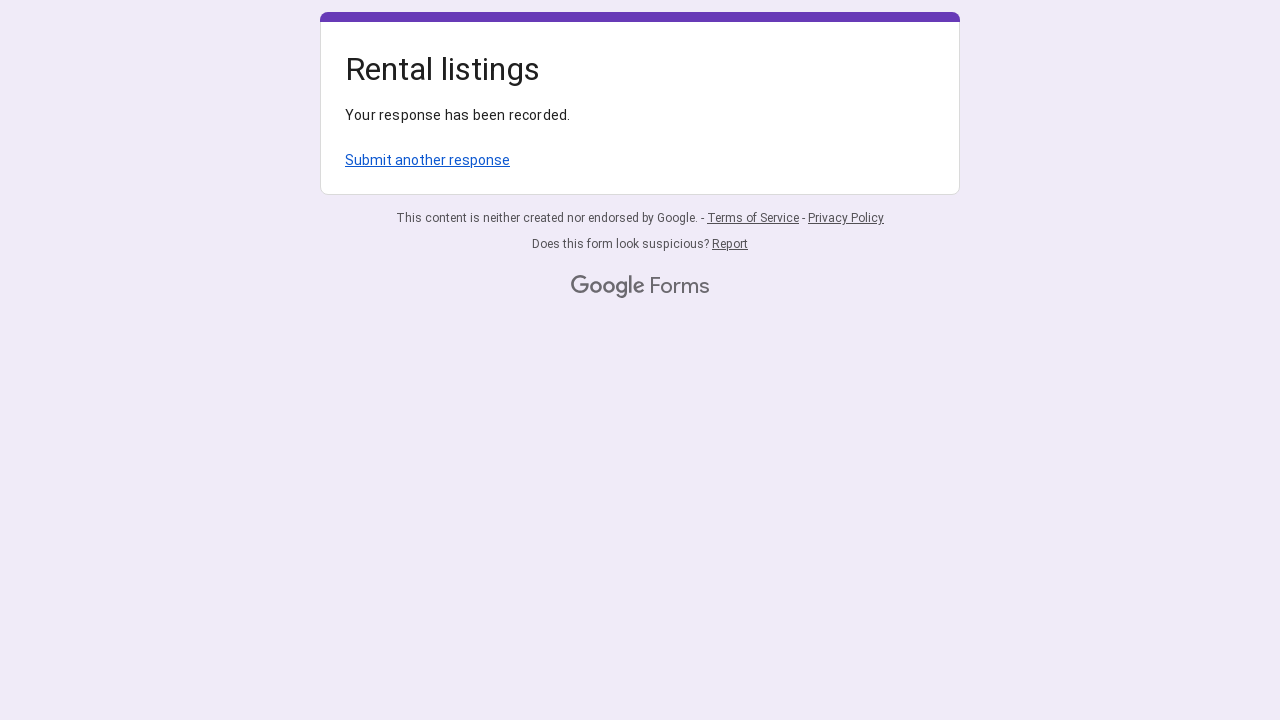